Navigates to two blog post pages using multiple tabs, verifying that the page title element exists on each page.

Starting URL: https://heodolf.tistory.com/101

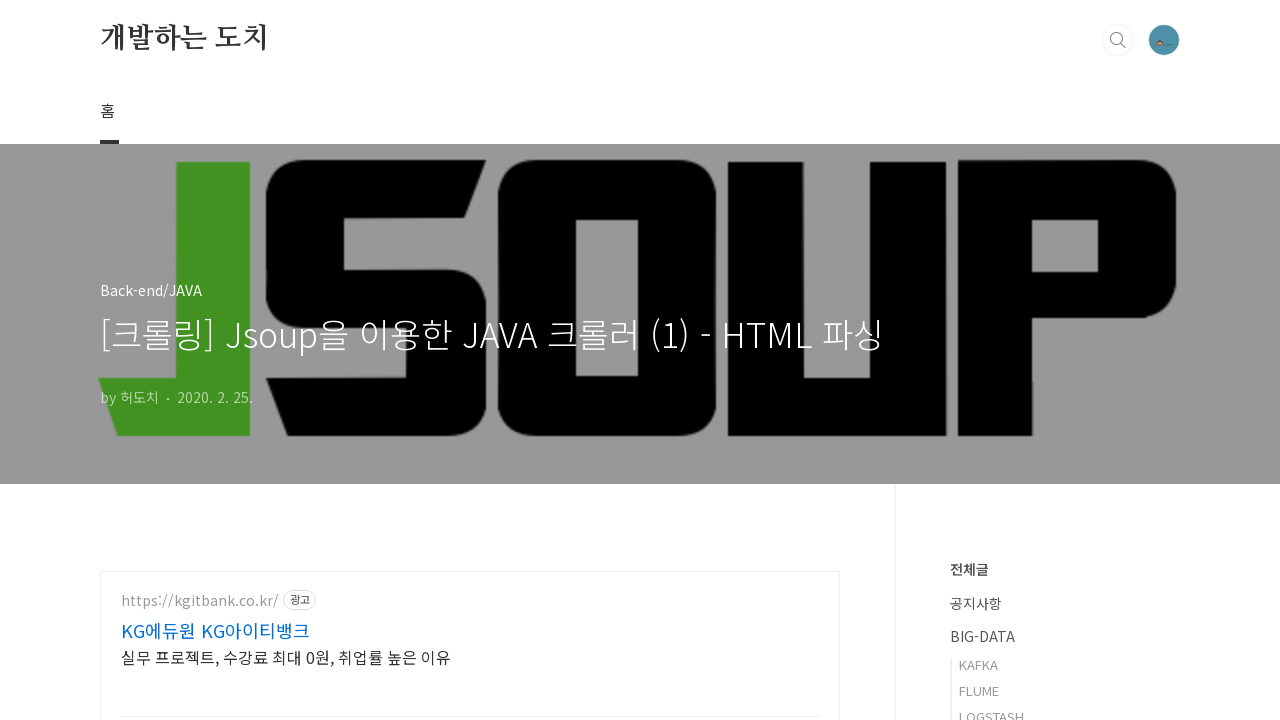

Waited for page title element on first blog post page
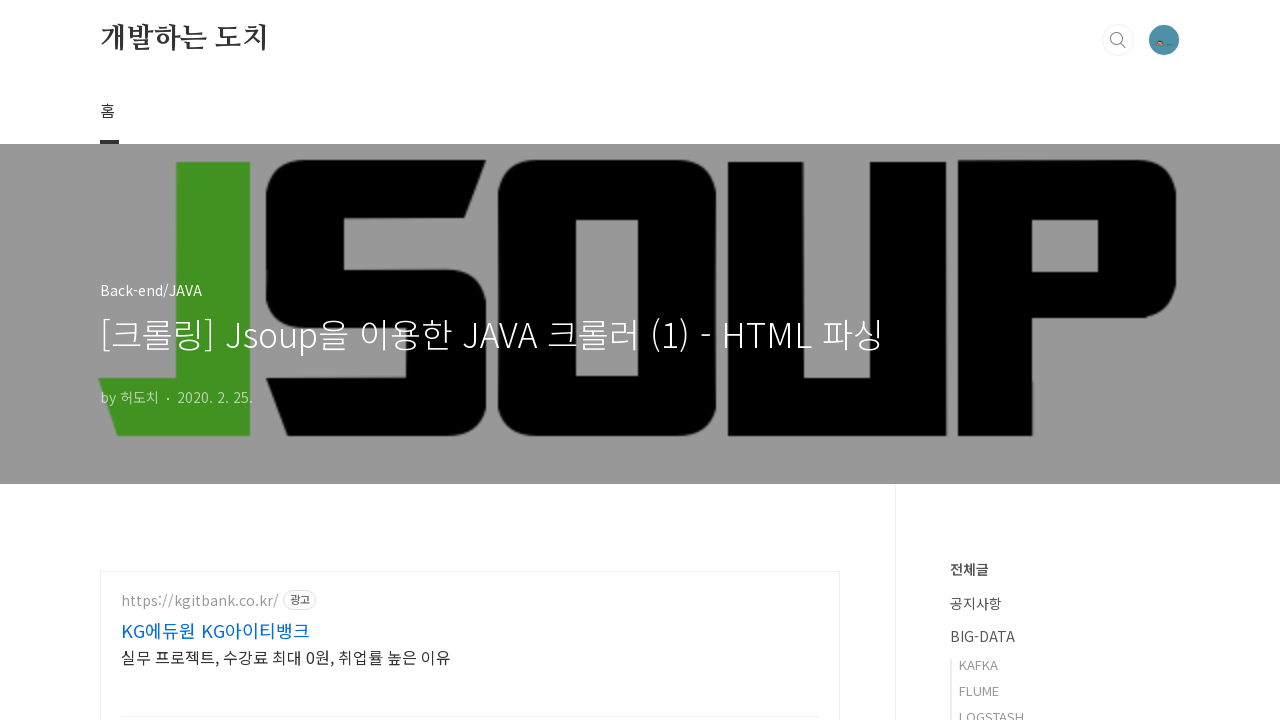

Opened a new tab
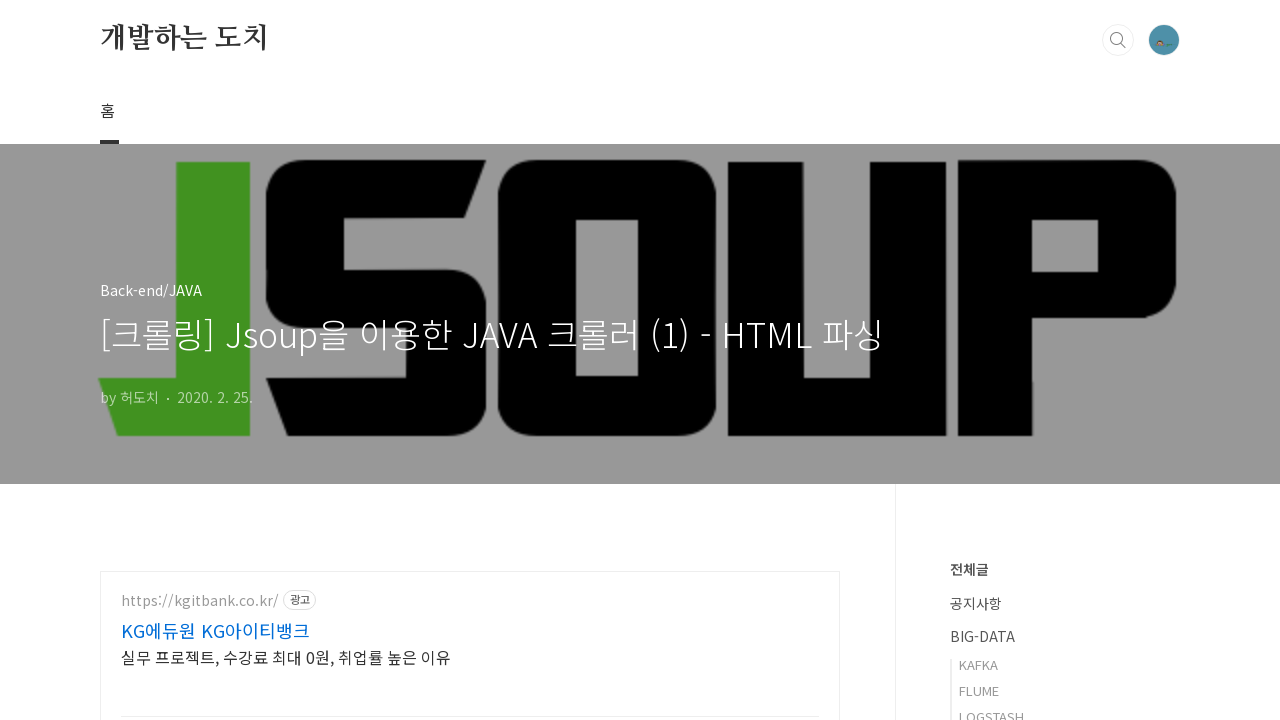

Navigated to second blog post page (https://heodolf.tistory.com/102)
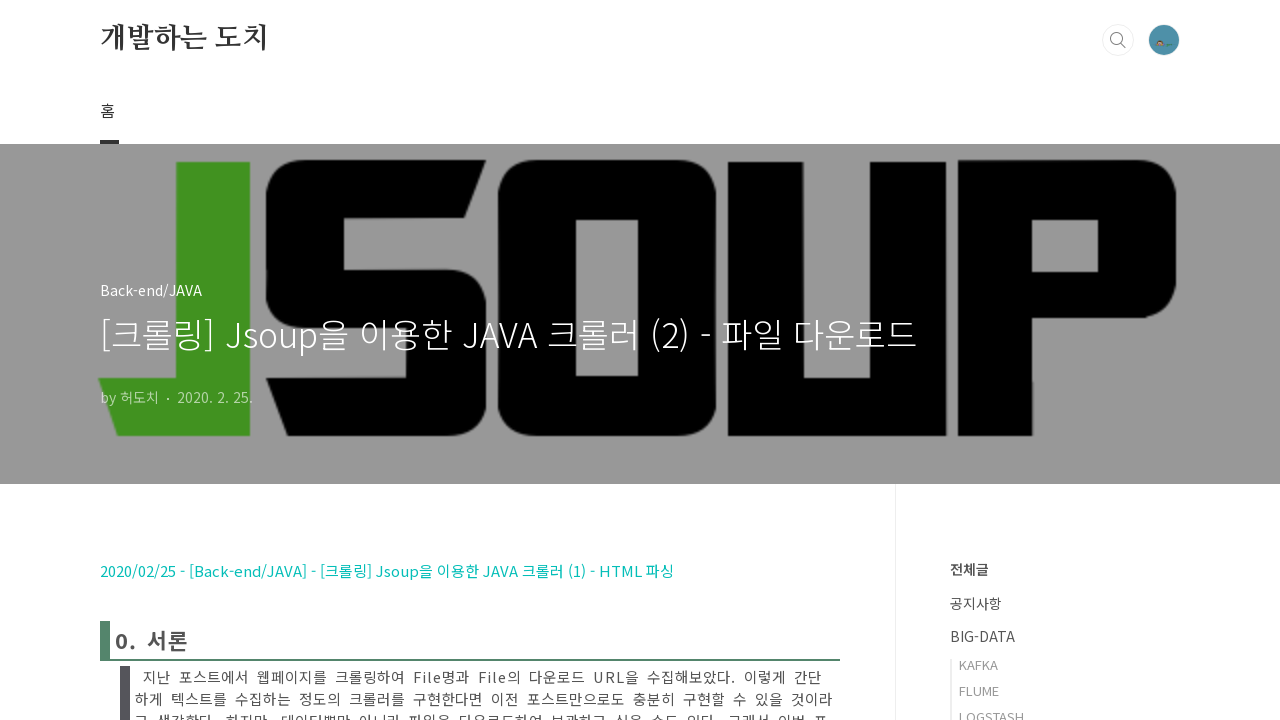

Waited for page title element on second blog post page
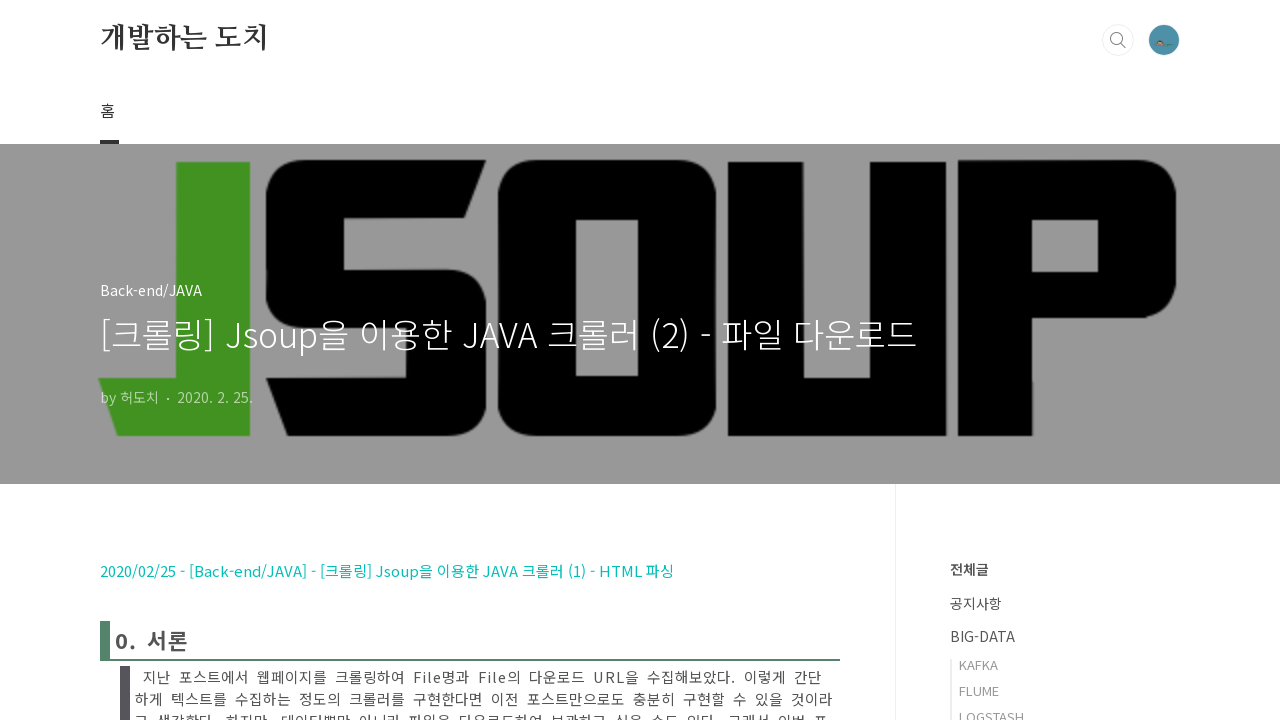

Closed the second tab
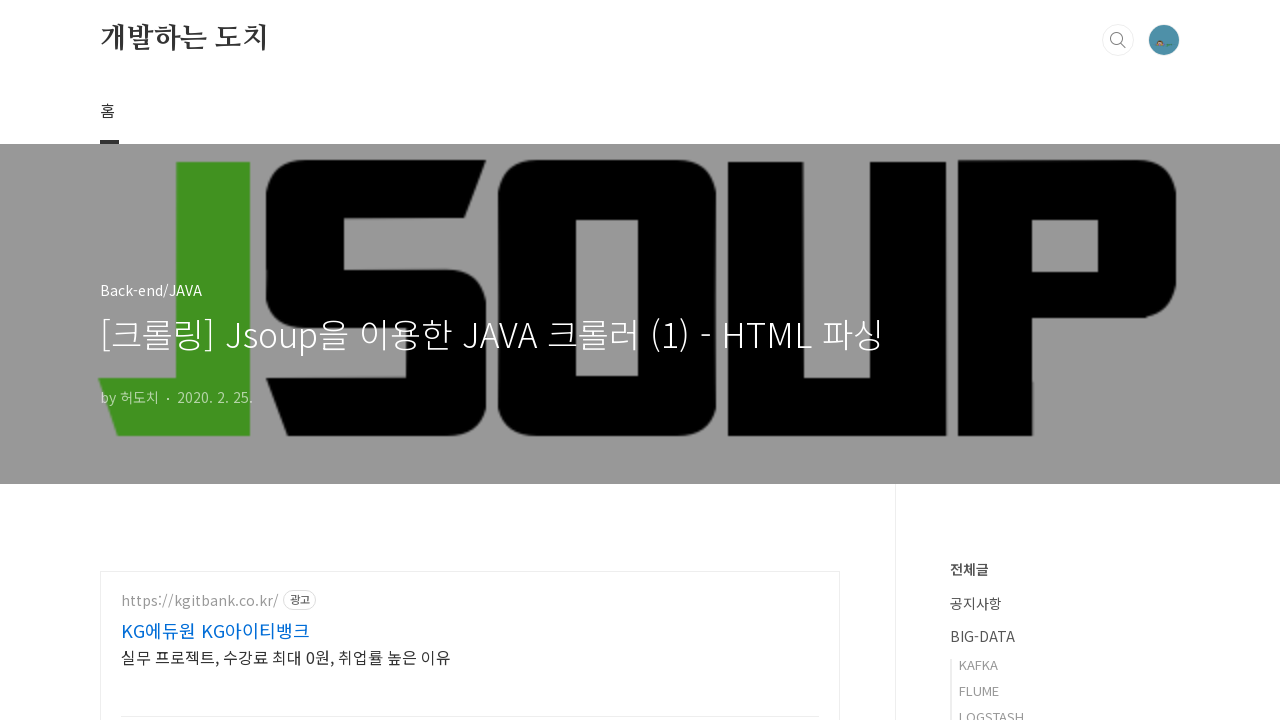

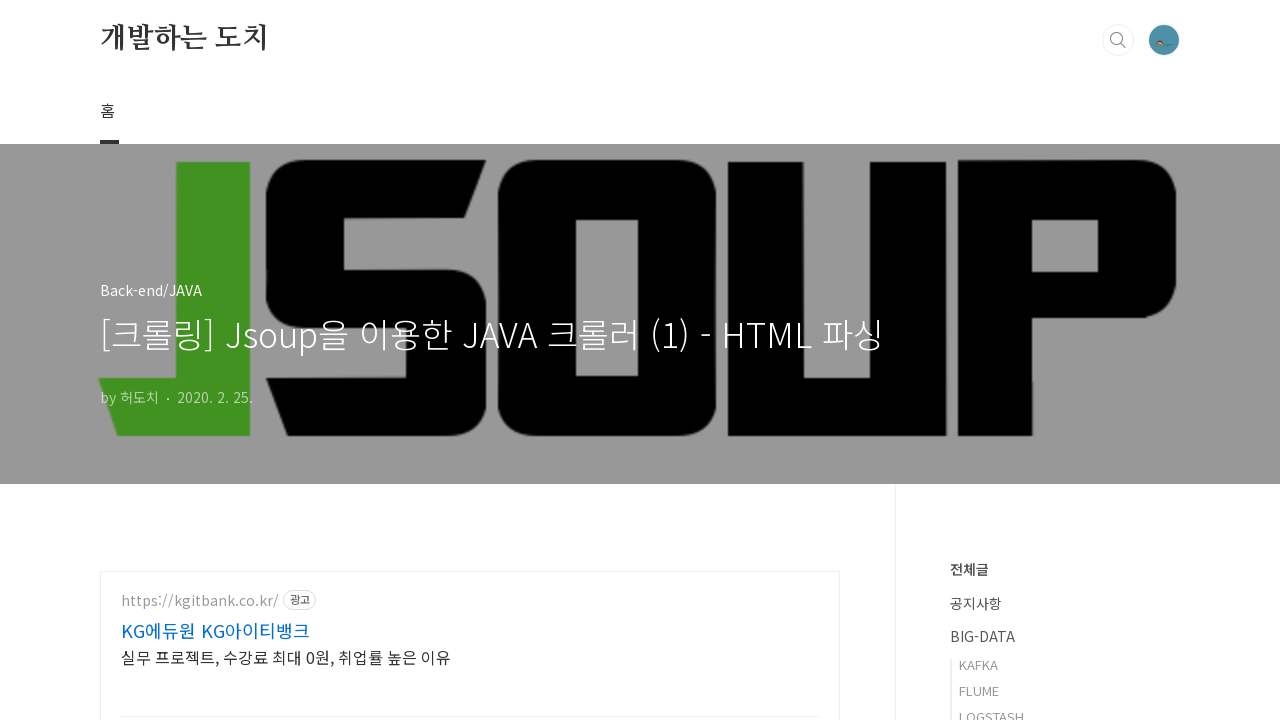